Tests the sign-in form validation by clicking the enter/submit button without providing credentials and verifying an error message is displayed

Starting URL: http://demo.automationtesting.in/SignIn.html

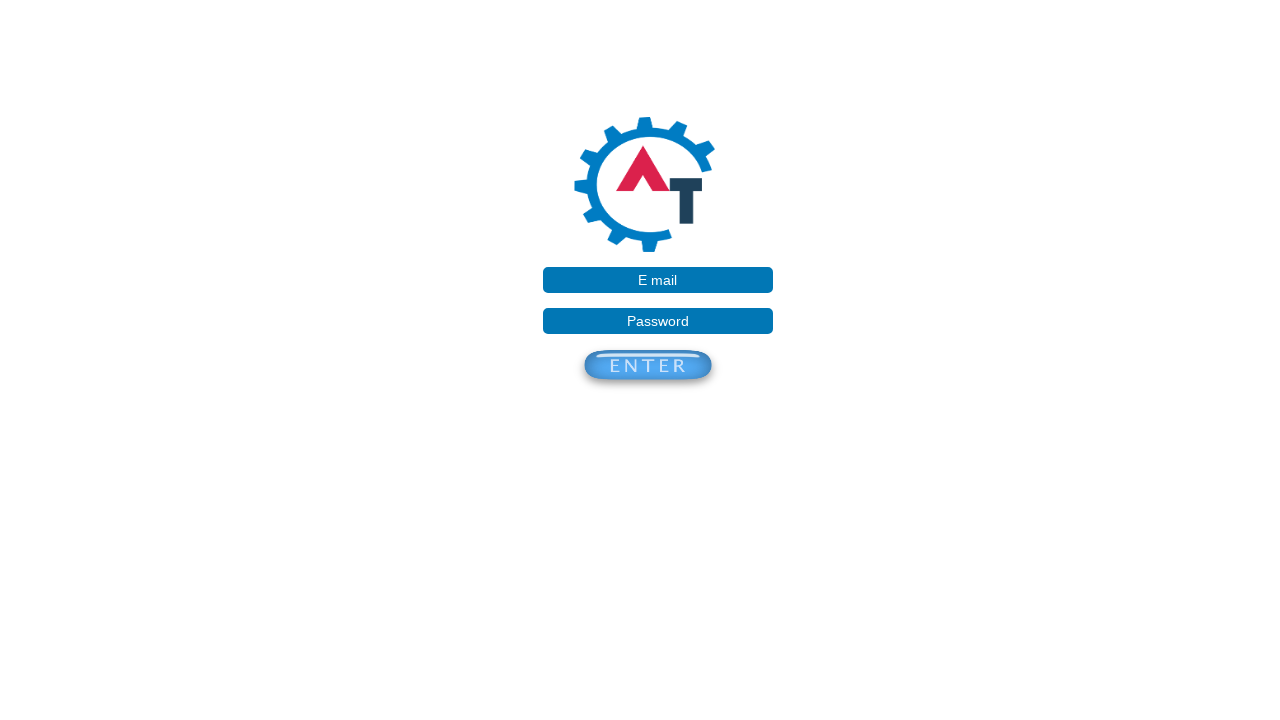

Clicked enter/submit button without providing credentials at (648, 369) on xpath=//*[@id='enterbtn']
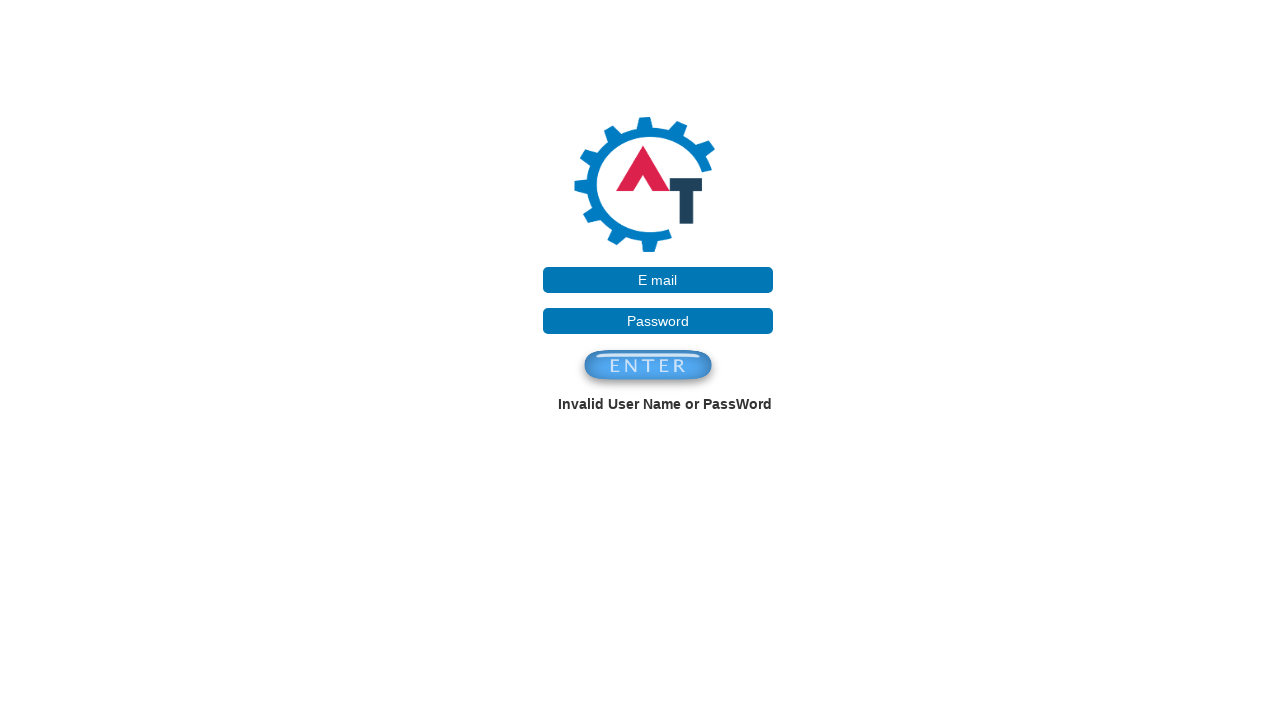

Error message element appeared on the page
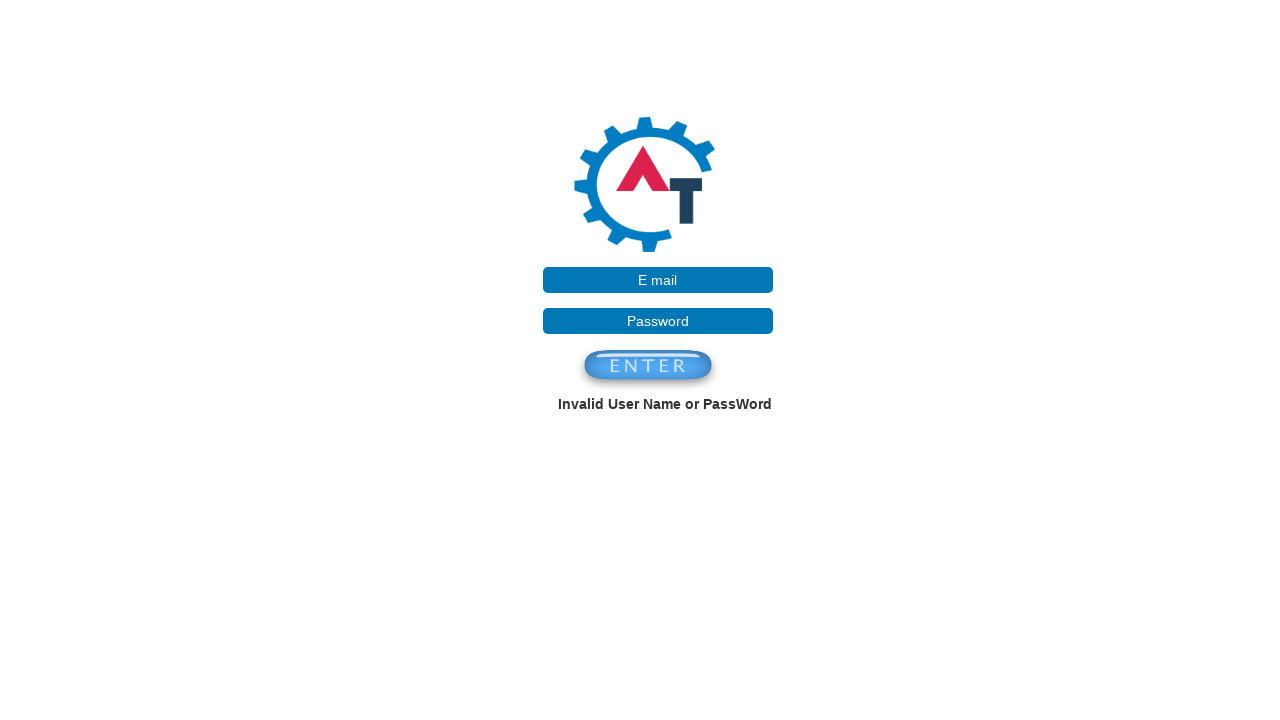

Located error message element
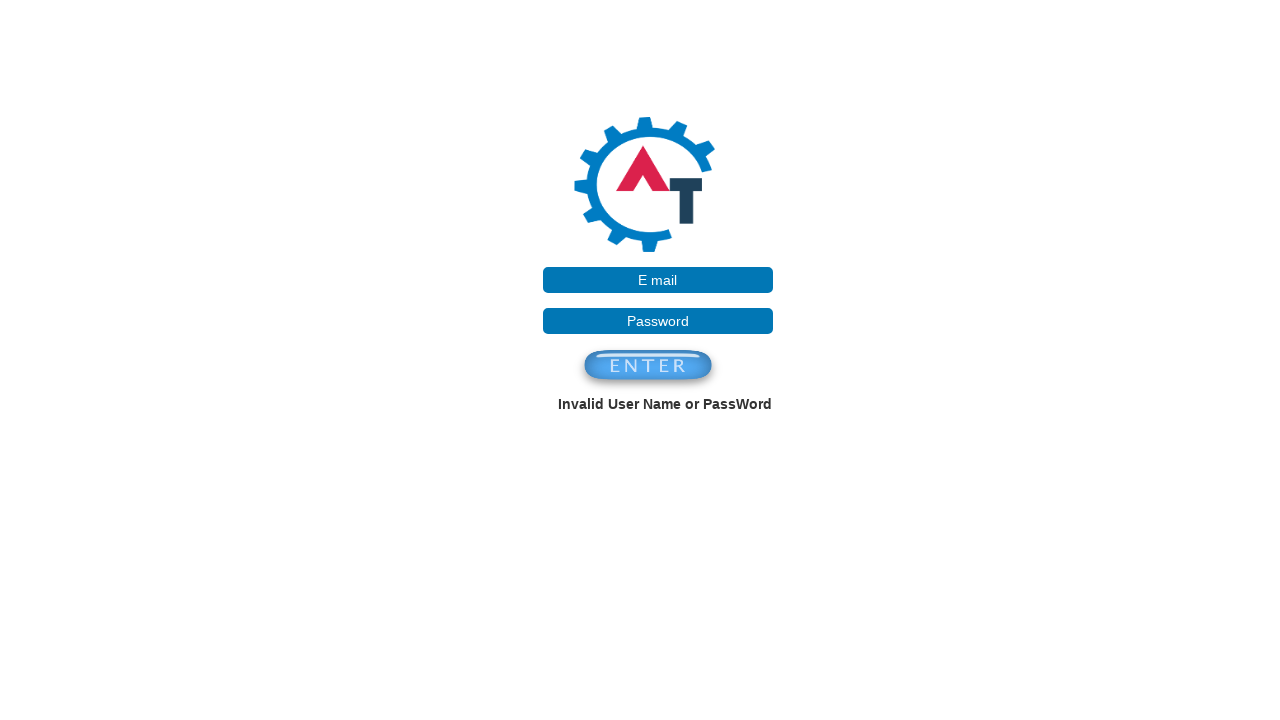

Retrieved and printed error message text content
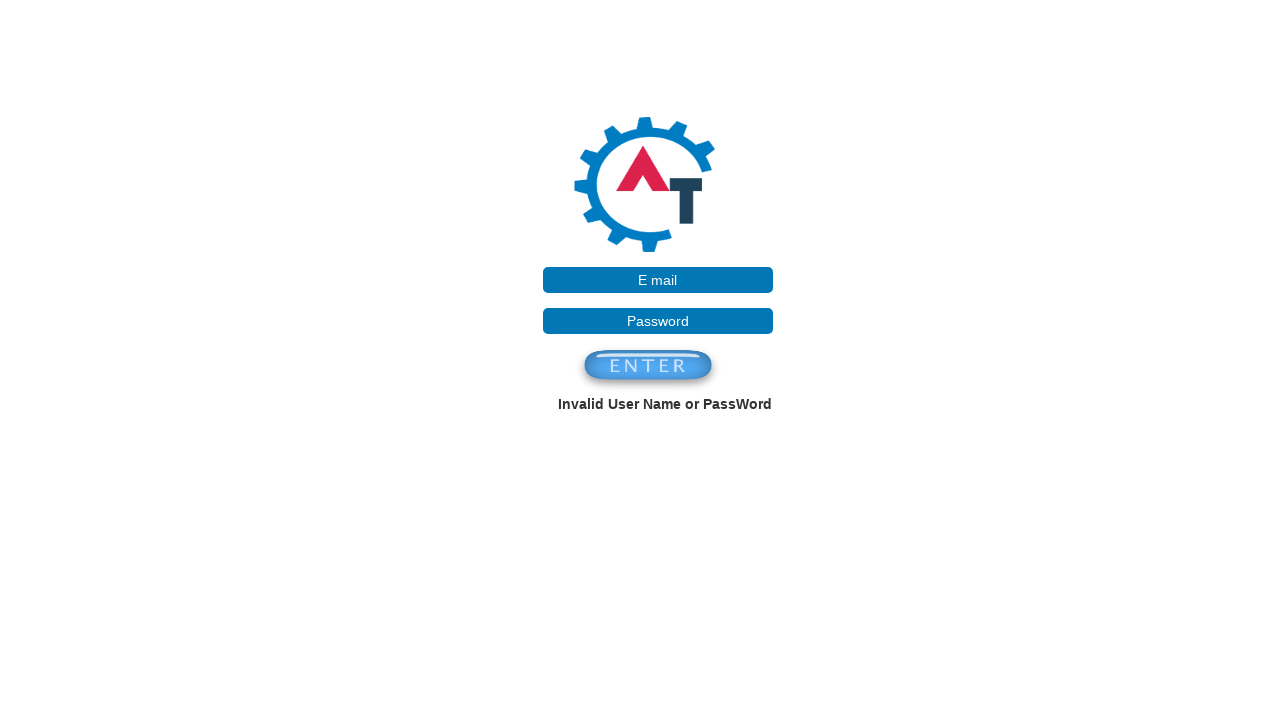

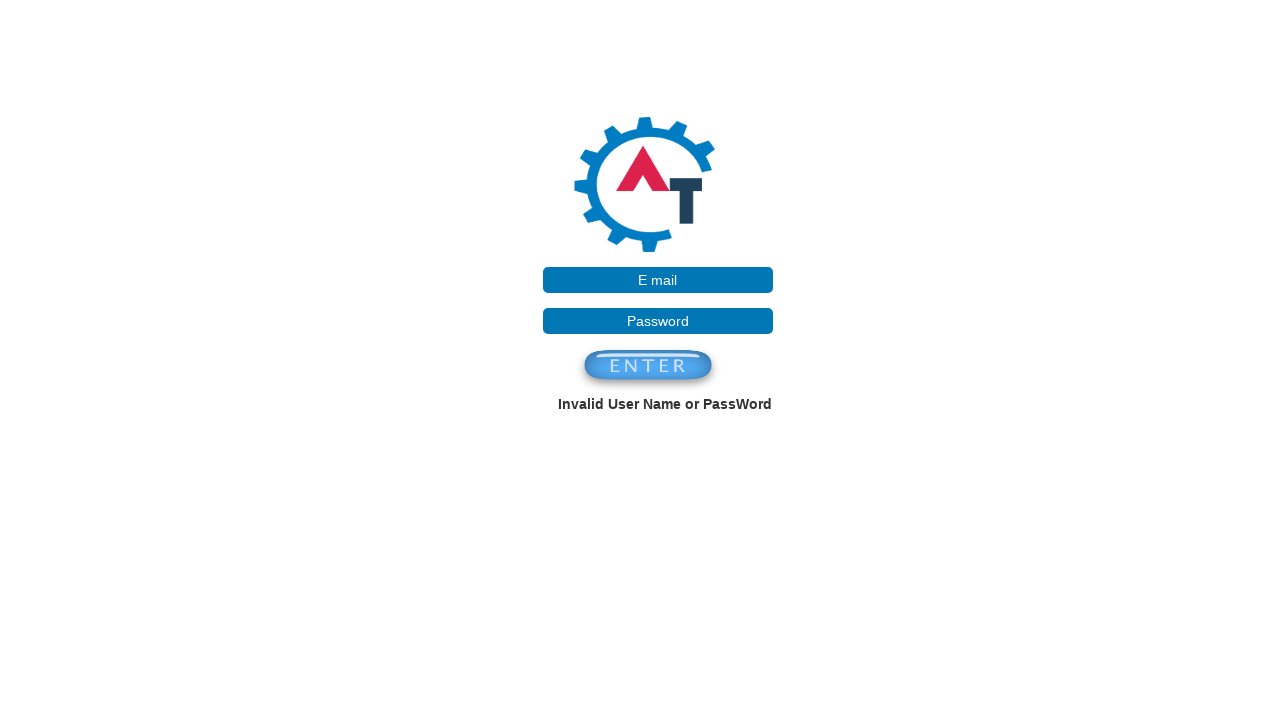